Tests multiple color autocomplete input by entering three colors (Red, Blue, Green) and selecting them from the autocomplete dropdown suggestions.

Starting URL: https://demoqa.com/auto-complete

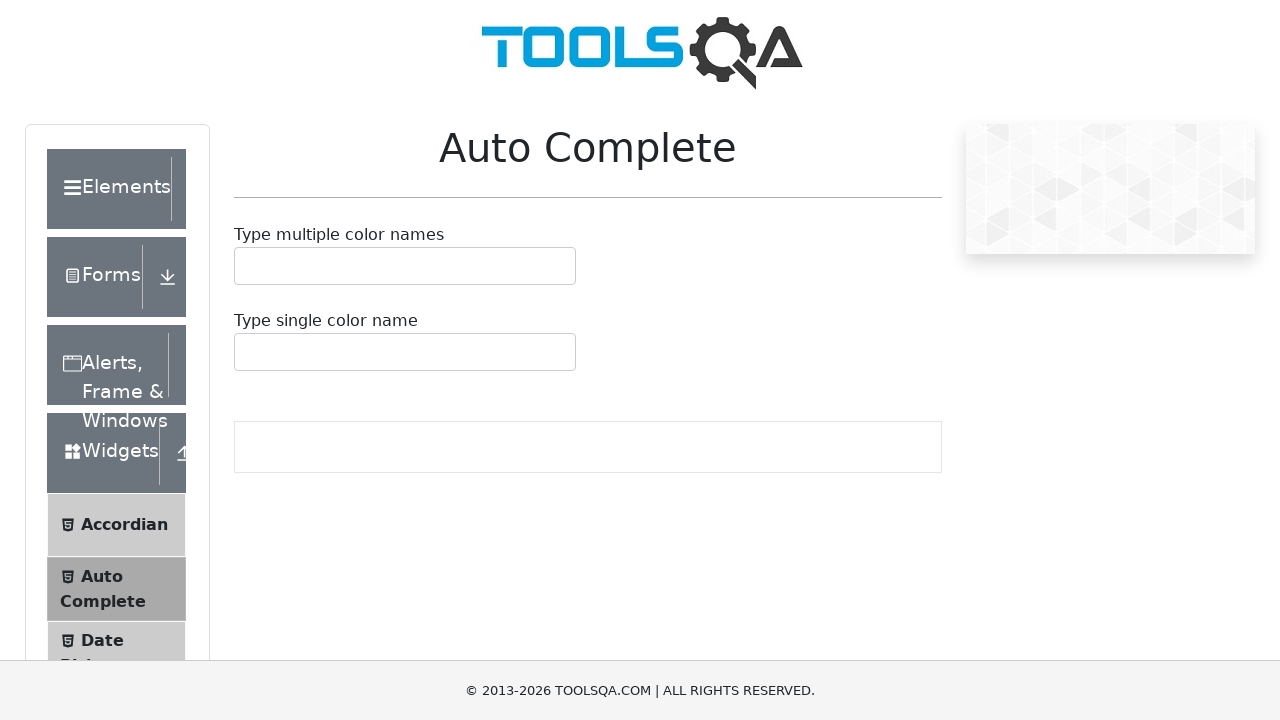

Filled autocomplete input with 'Red' on #autoCompleteMultipleInput
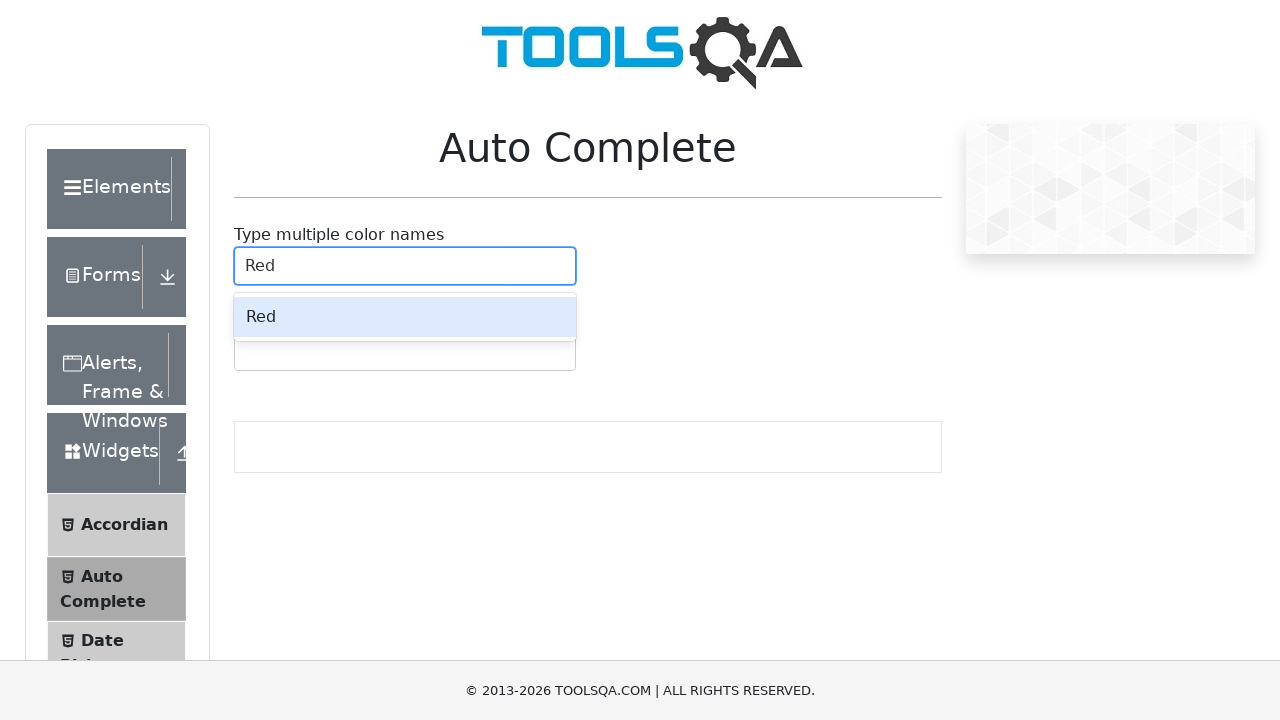

Waited for autocomplete suggestion dropdown to appear
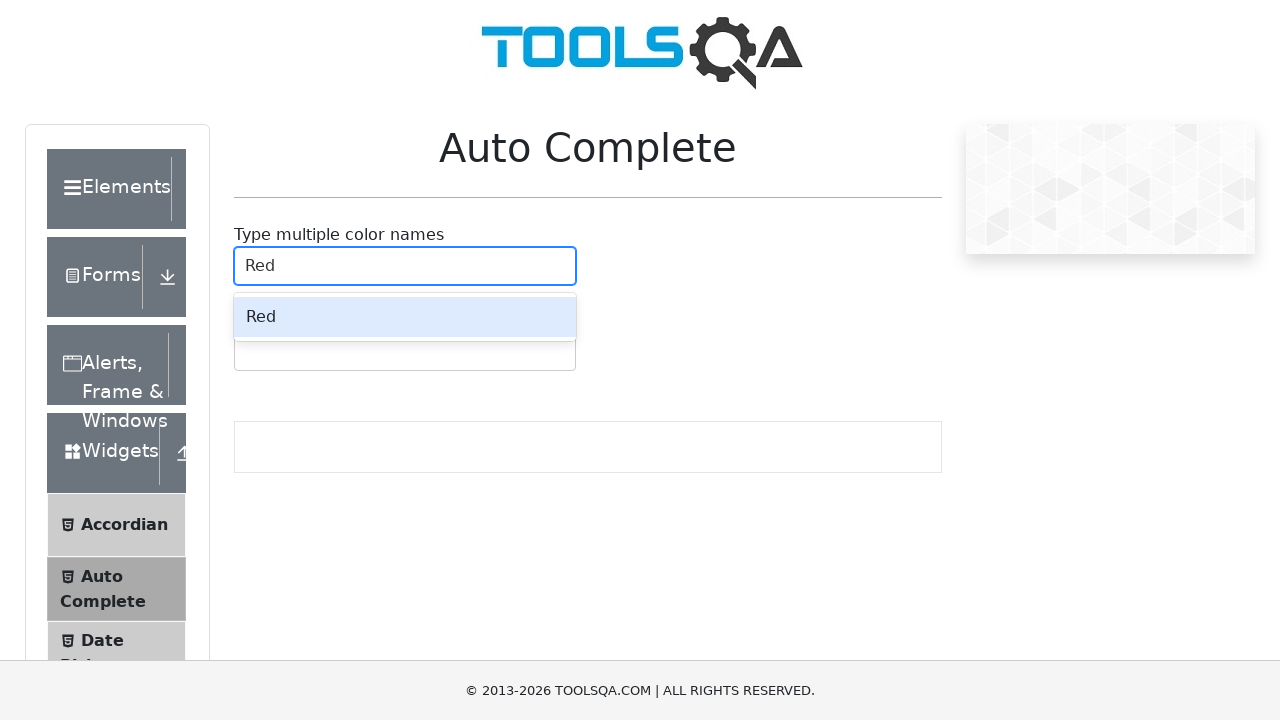

Selected 'Red' from autocomplete suggestions at (405, 317) on .auto-complete__option:has-text('Red')
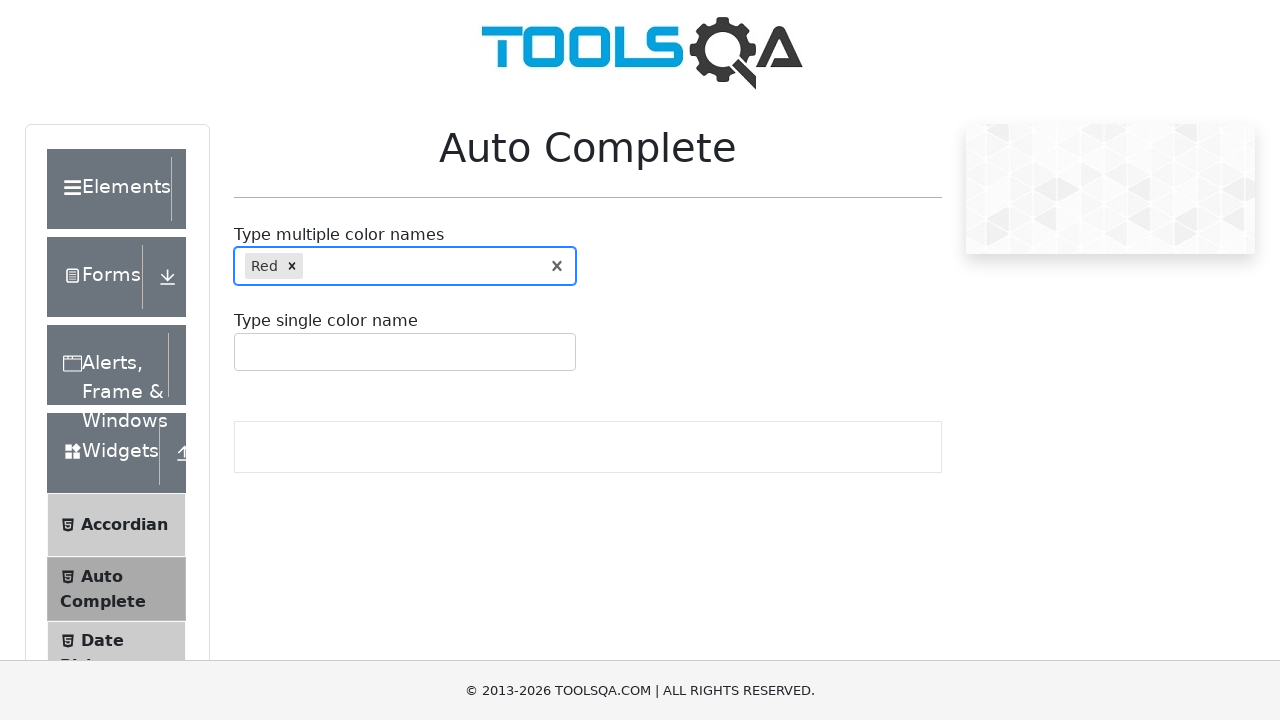

Filled autocomplete input with 'Blue' on #autoCompleteMultipleInput
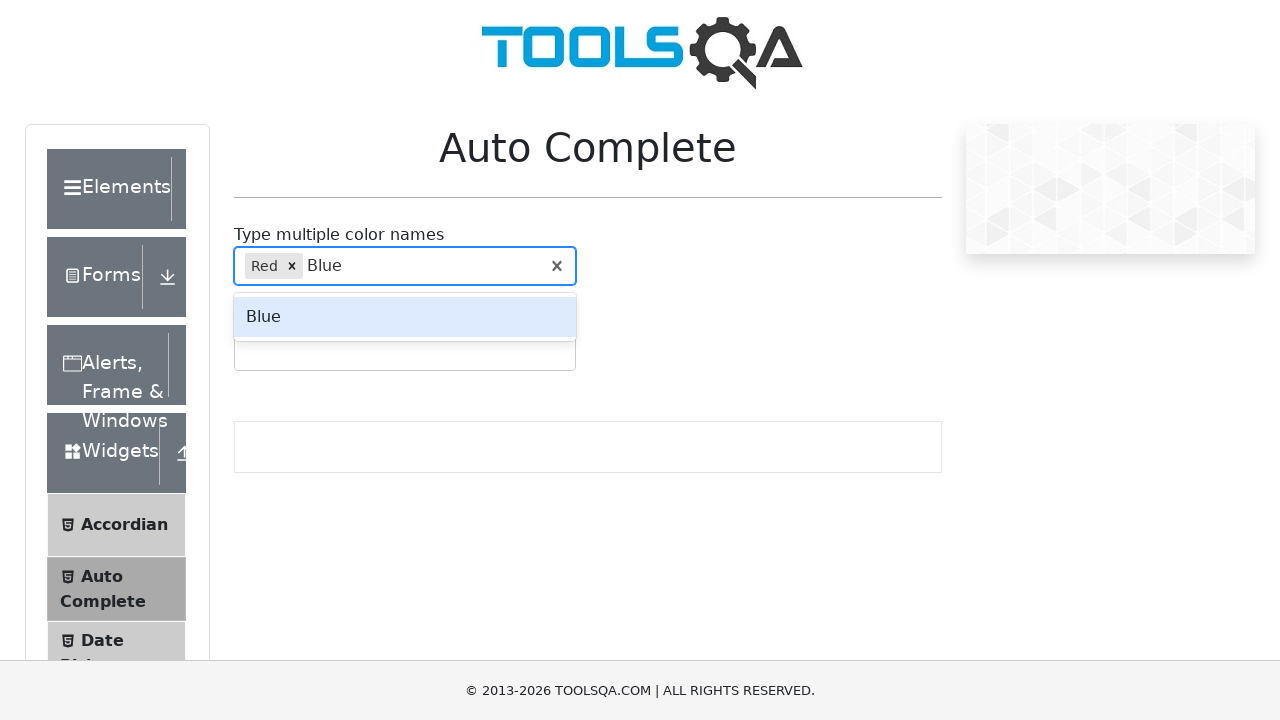

Waited for autocomplete suggestion dropdown to appear
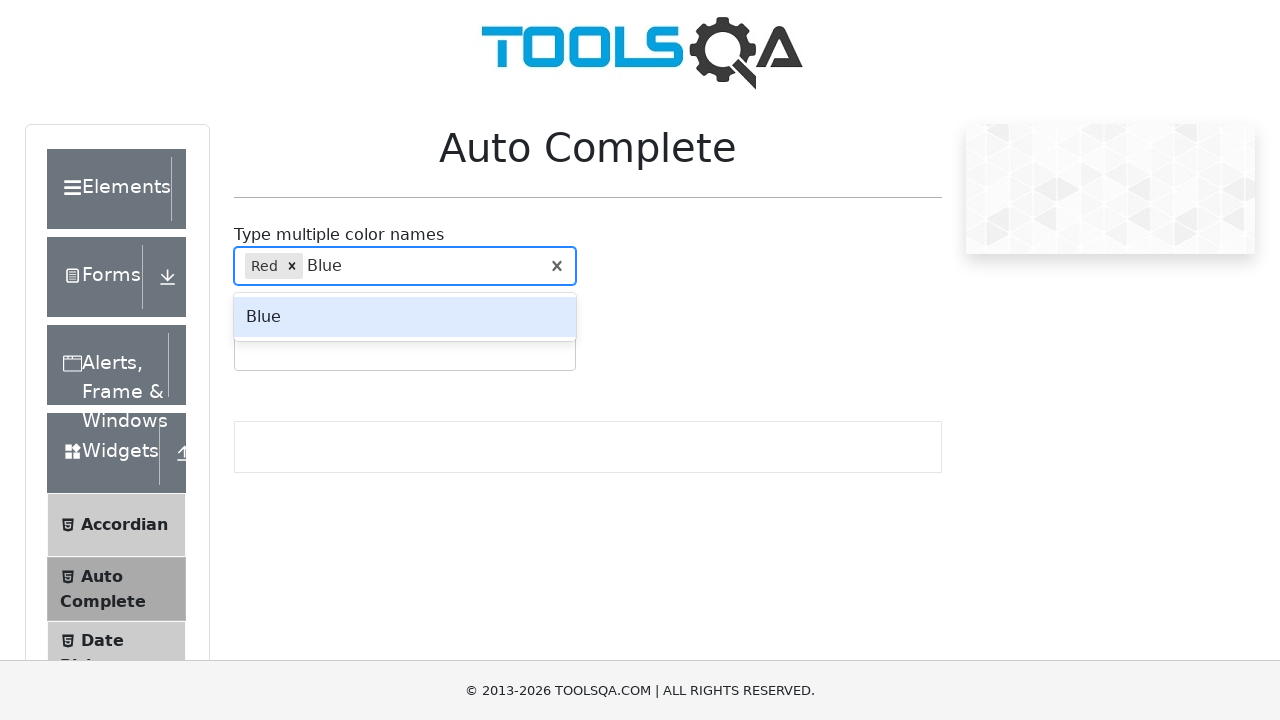

Selected 'Blue' from autocomplete suggestions at (405, 317) on .auto-complete__option:has-text('Blue')
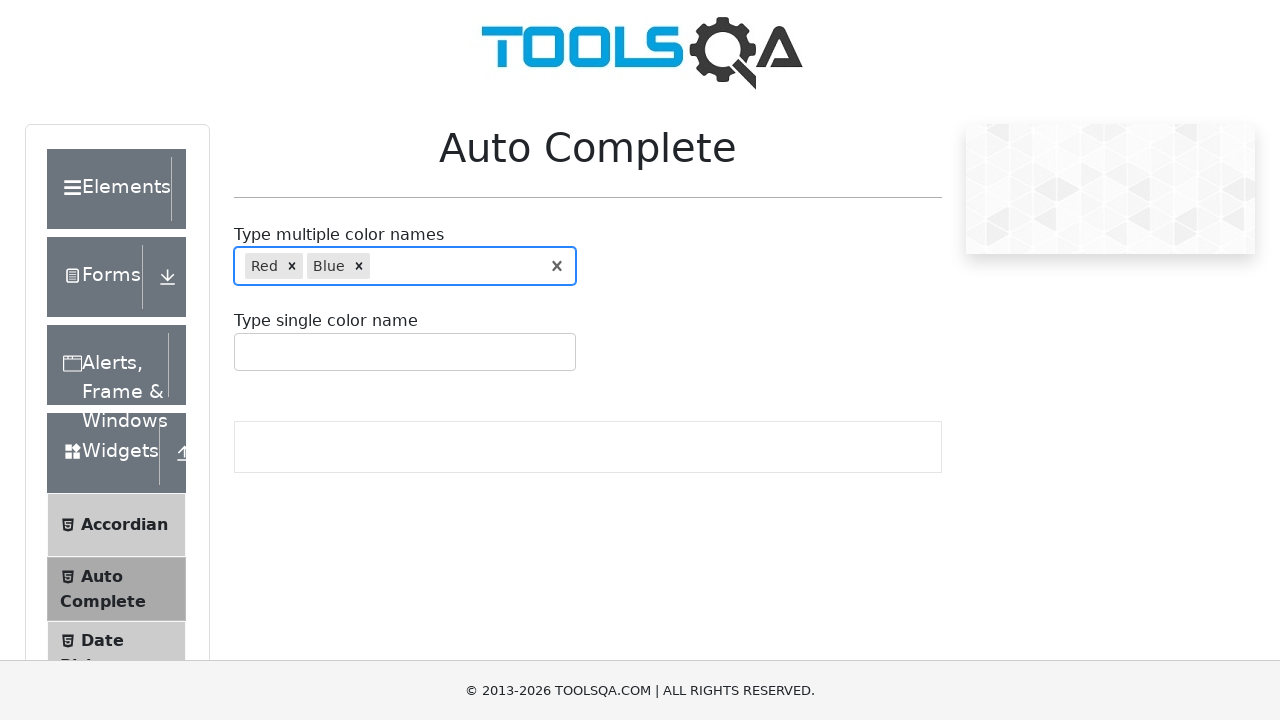

Filled autocomplete input with 'Green' on #autoCompleteMultipleInput
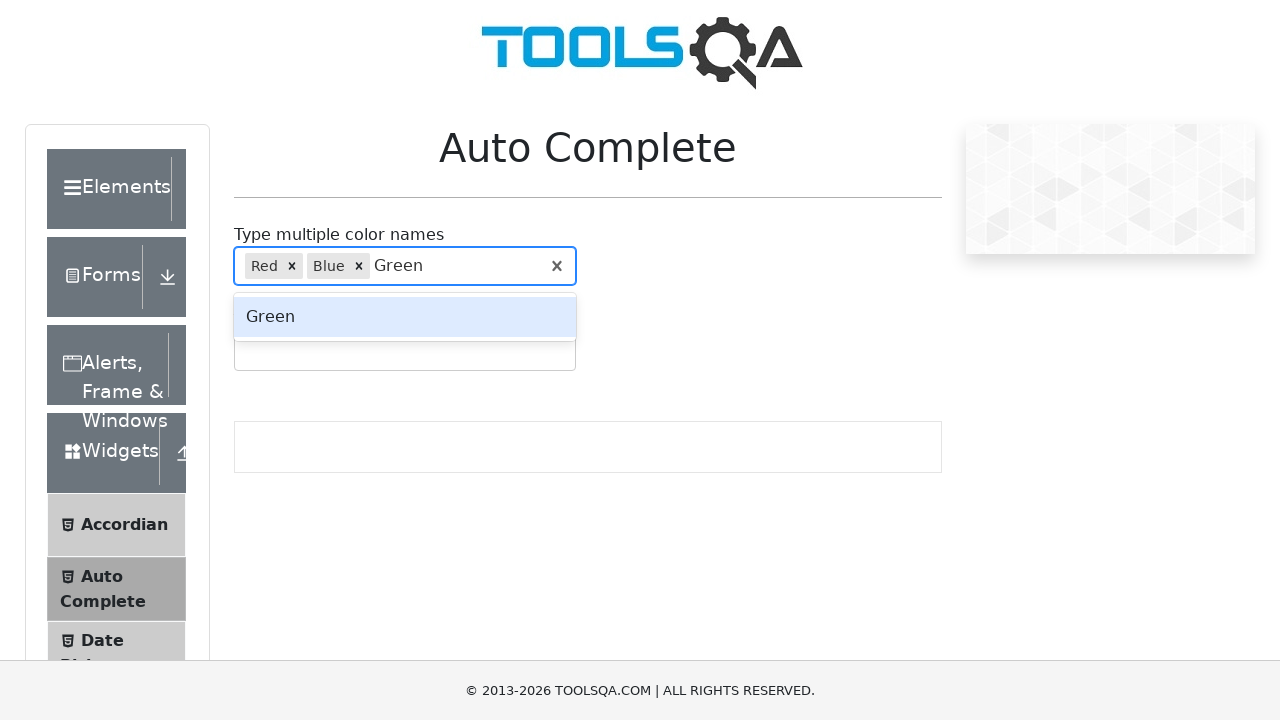

Waited for autocomplete suggestion dropdown to appear
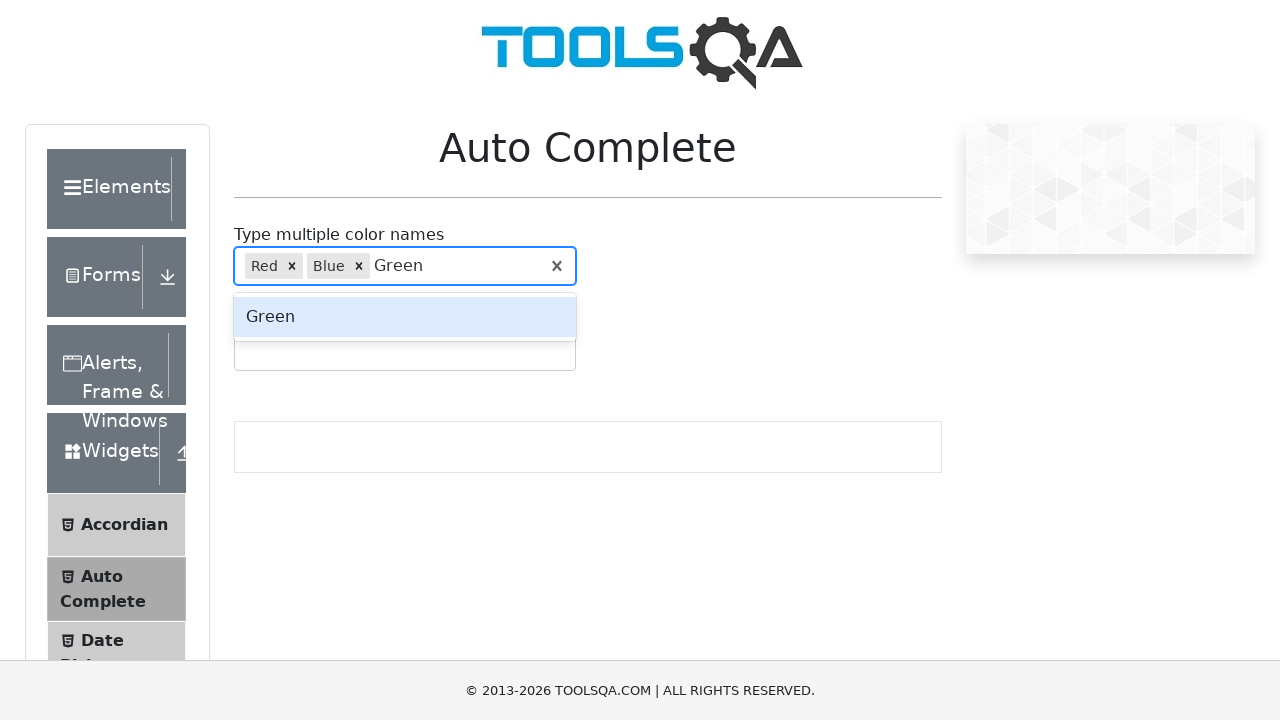

Selected 'Green' from autocomplete suggestions at (405, 317) on .auto-complete__option:has-text('Green')
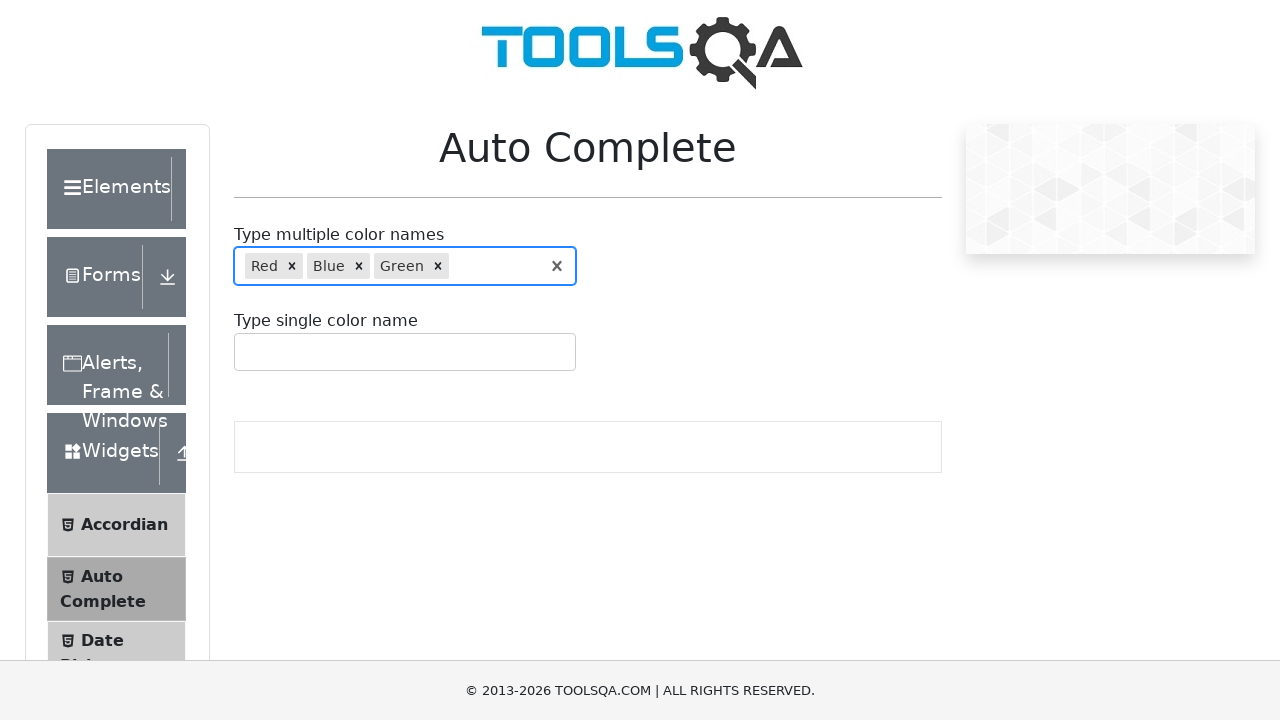

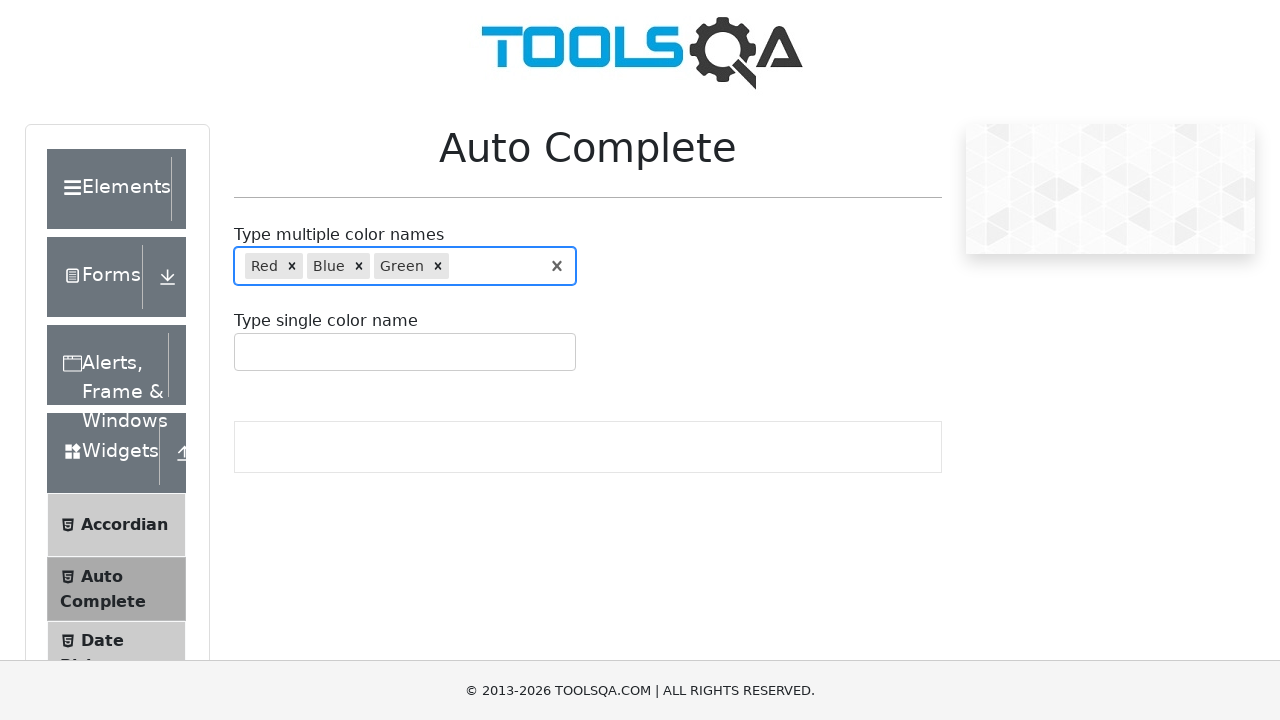